Tests a simple JavaScript alert by clicking a button to trigger it, verifying the alert text, and accepting the alert

Starting URL: https://v1.training-support.net/selenium/javascript-alerts

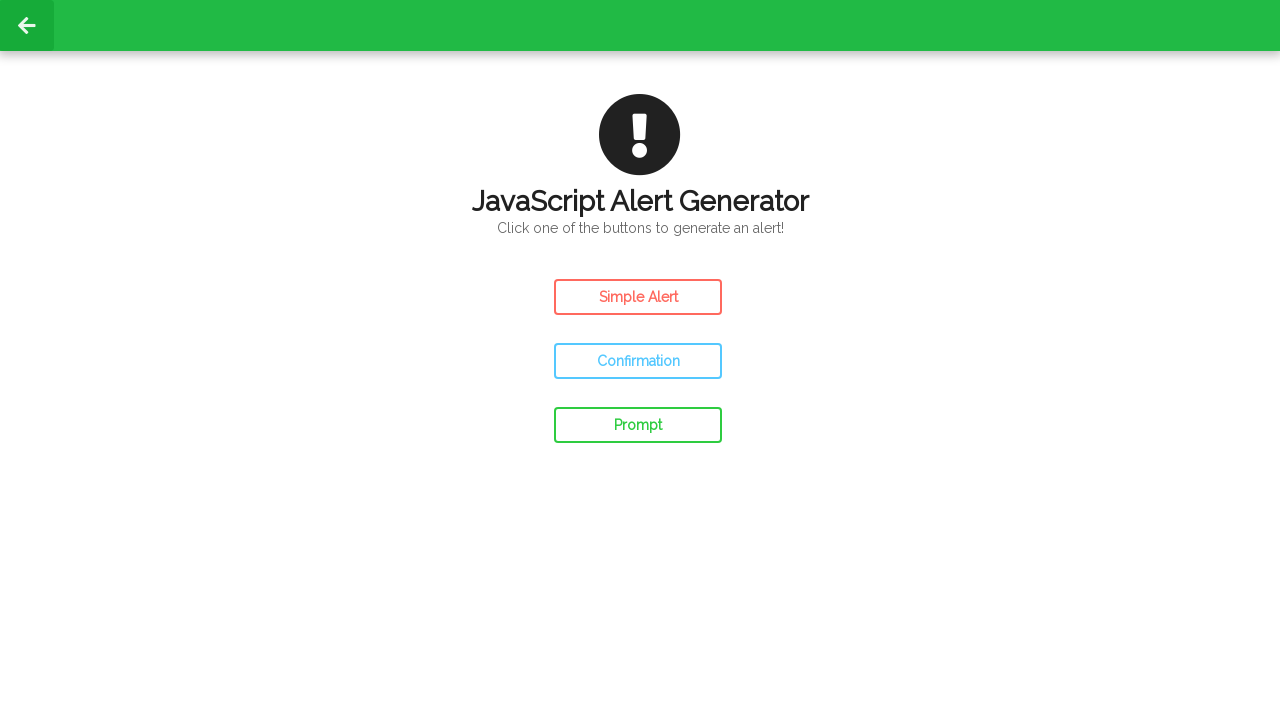

Navigated to JavaScript alerts training page
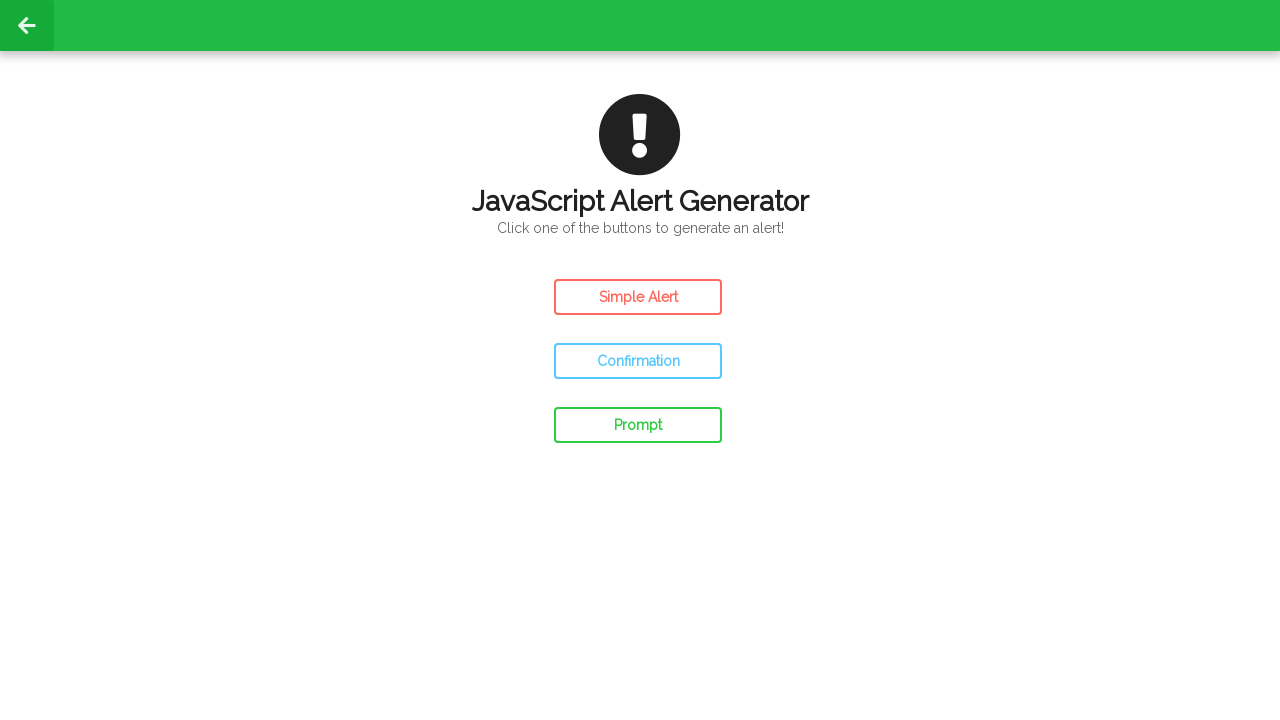

Clicked the simple alert button at (638, 297) on #simple
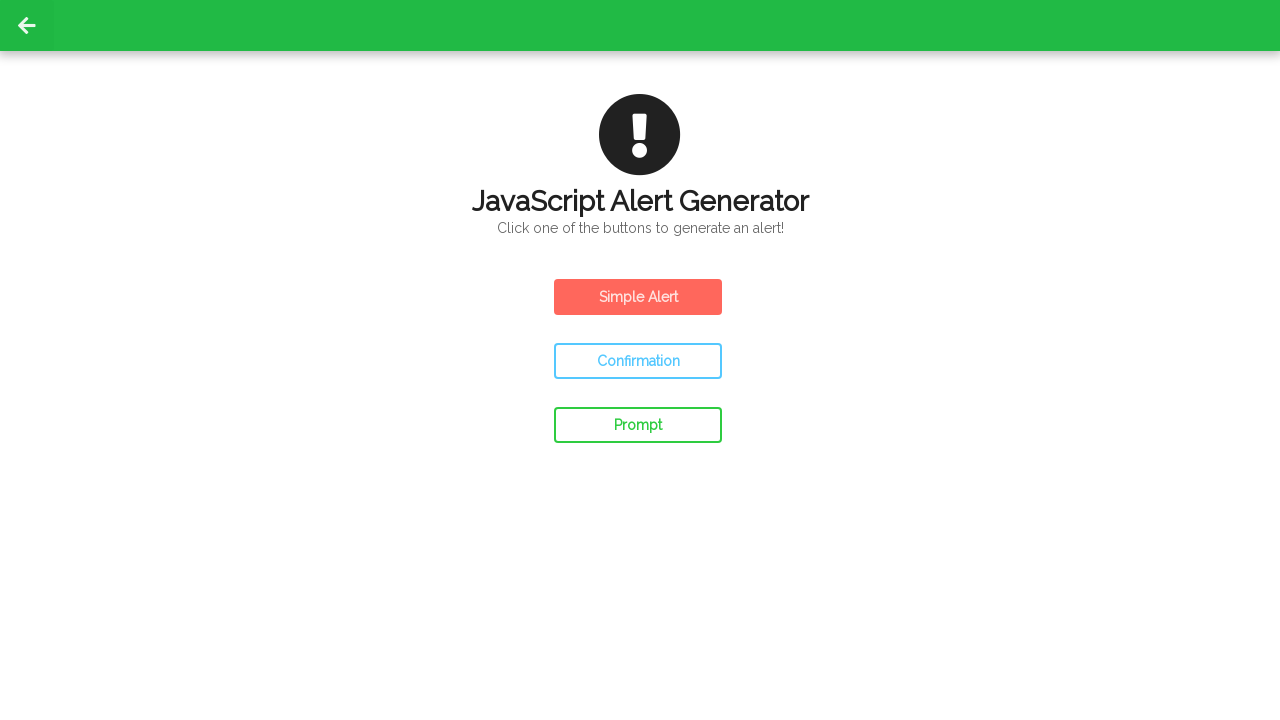

Set up dialog handler to accept the alert
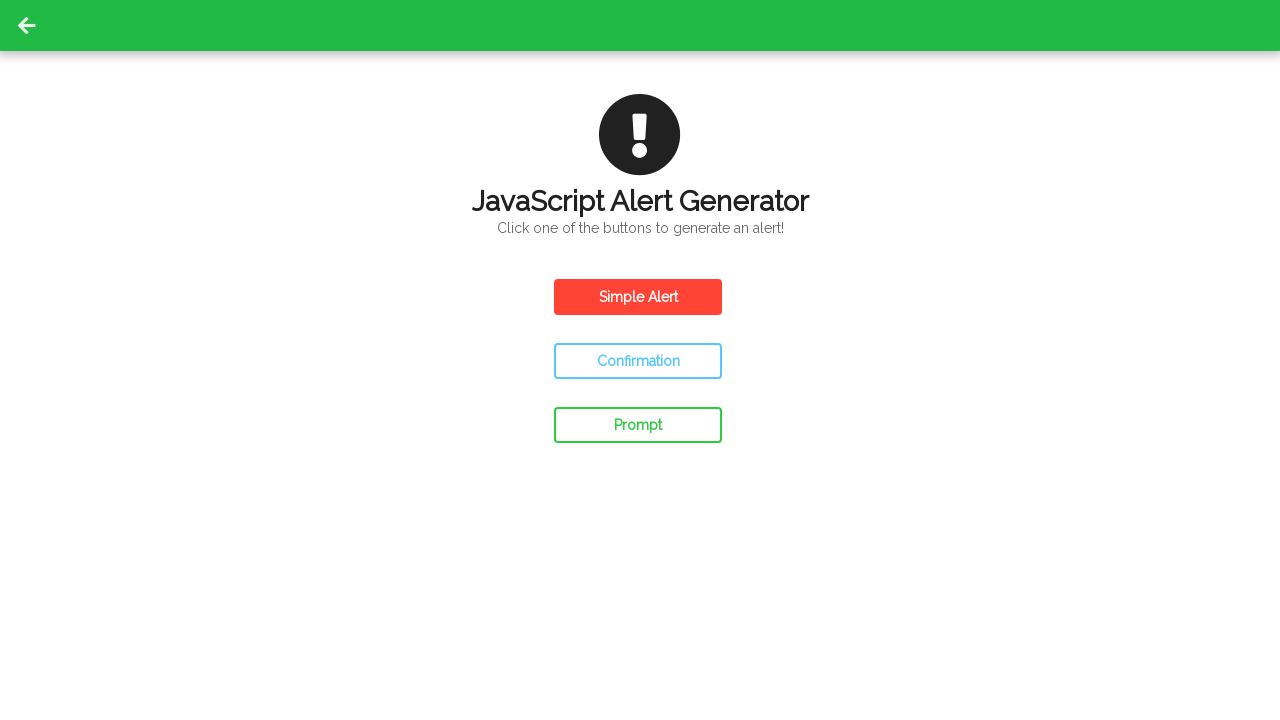

Waited for alert to be processed
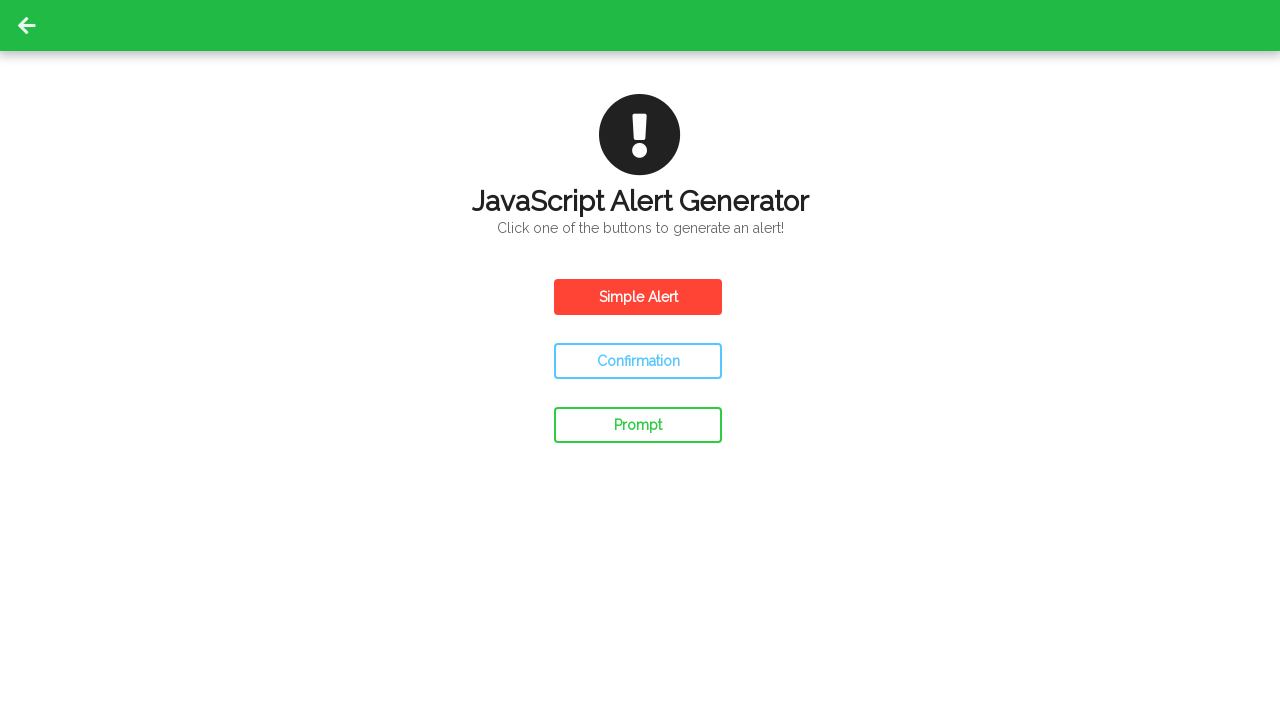

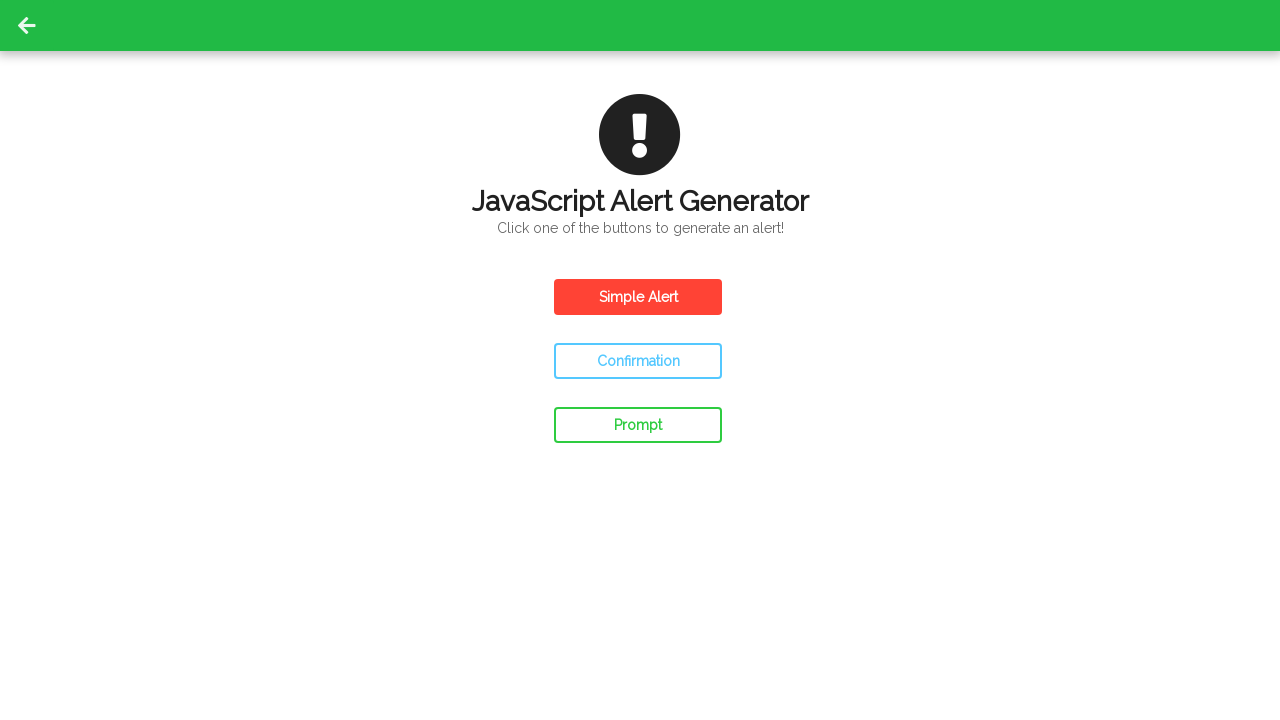